Tests relative locator functionality by finding and clicking an element positioned to the right of a reference element on a practice form

Starting URL: https://awesomeqa.com/practice.html

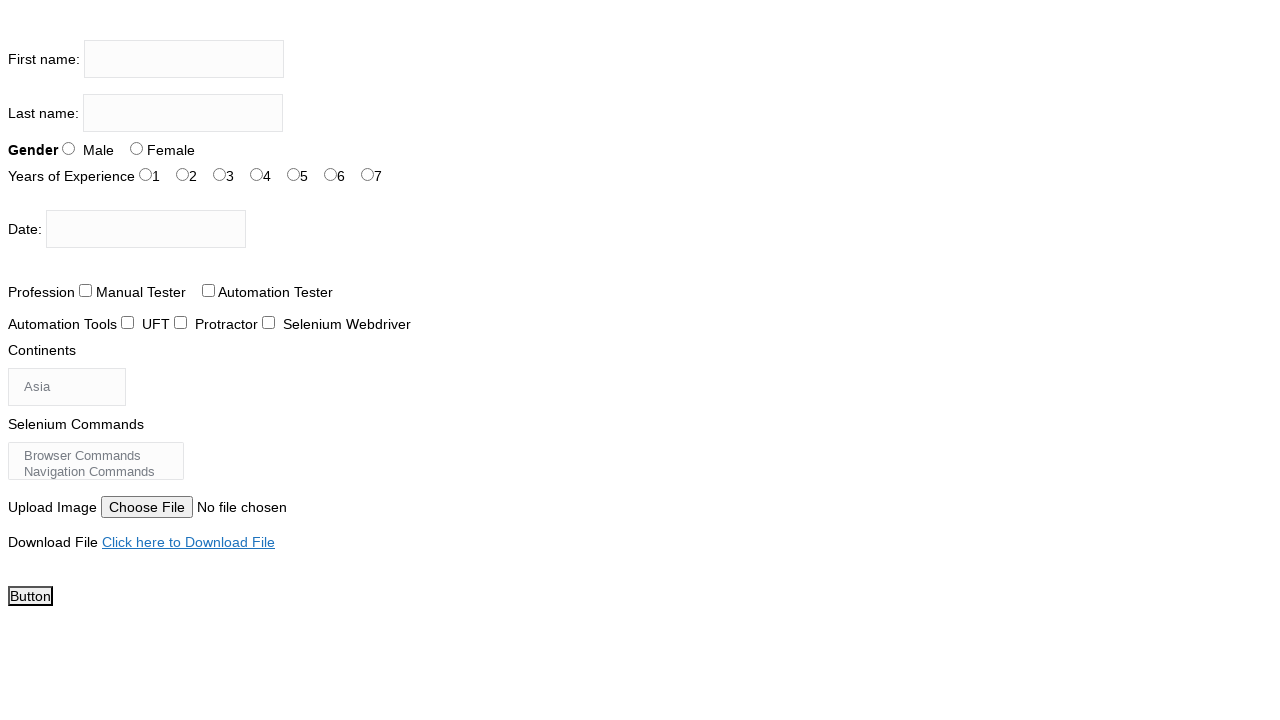

Located span element with text 'Years of Experience'
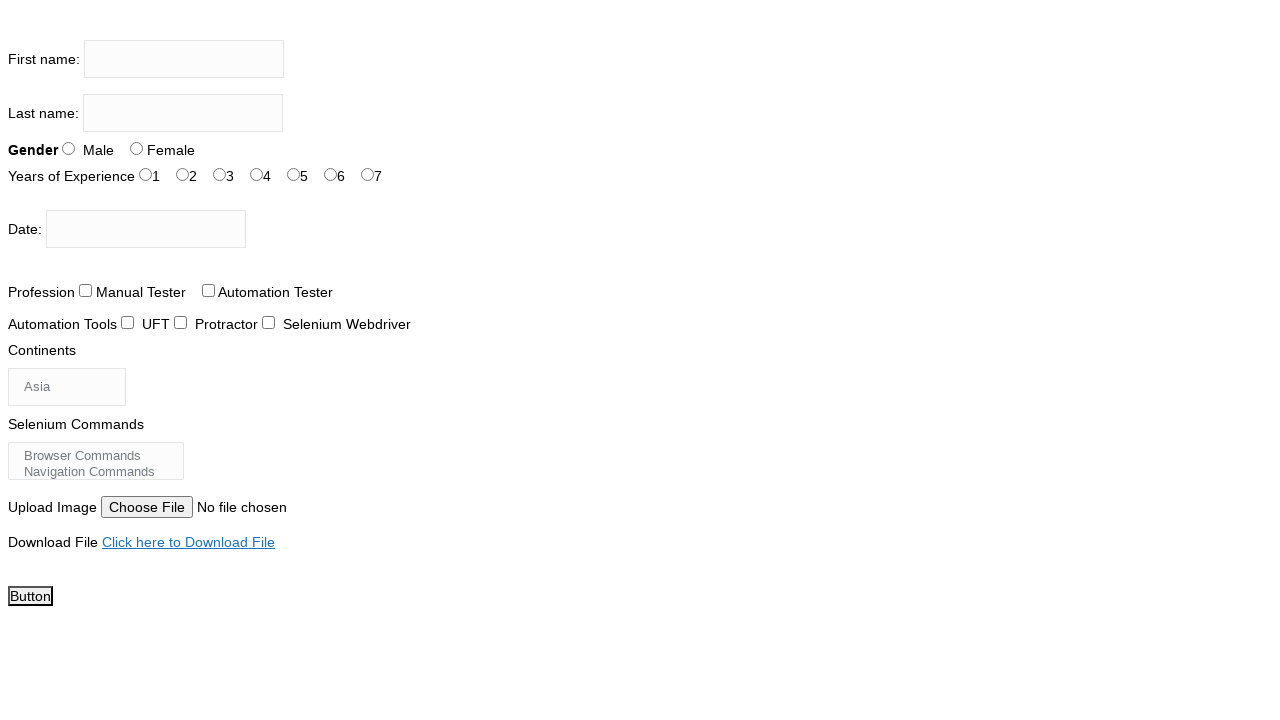

Clicked element with id 'exp-2' positioned to the right of 'Years of Experience' at (220, 174) on #exp-2
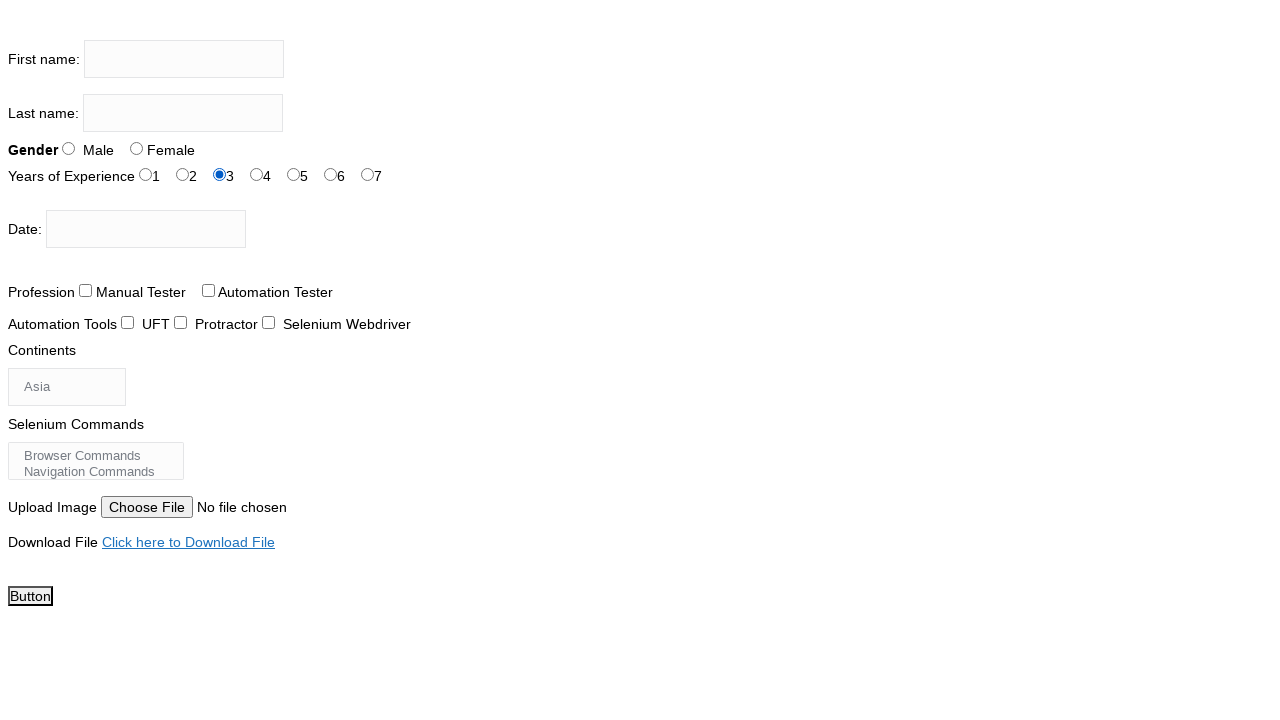

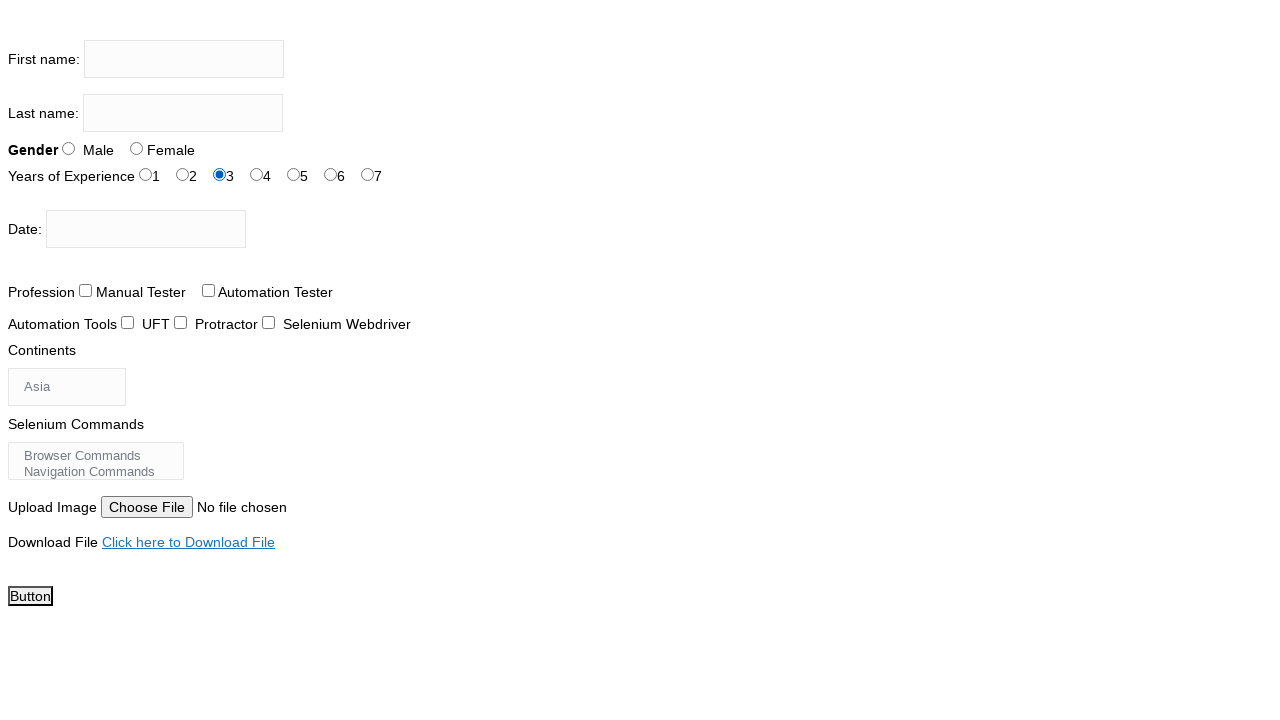